Tests the jQuery UI slider functionality by dragging the slider handle horizontally

Starting URL: https://jqueryui.com/slider/

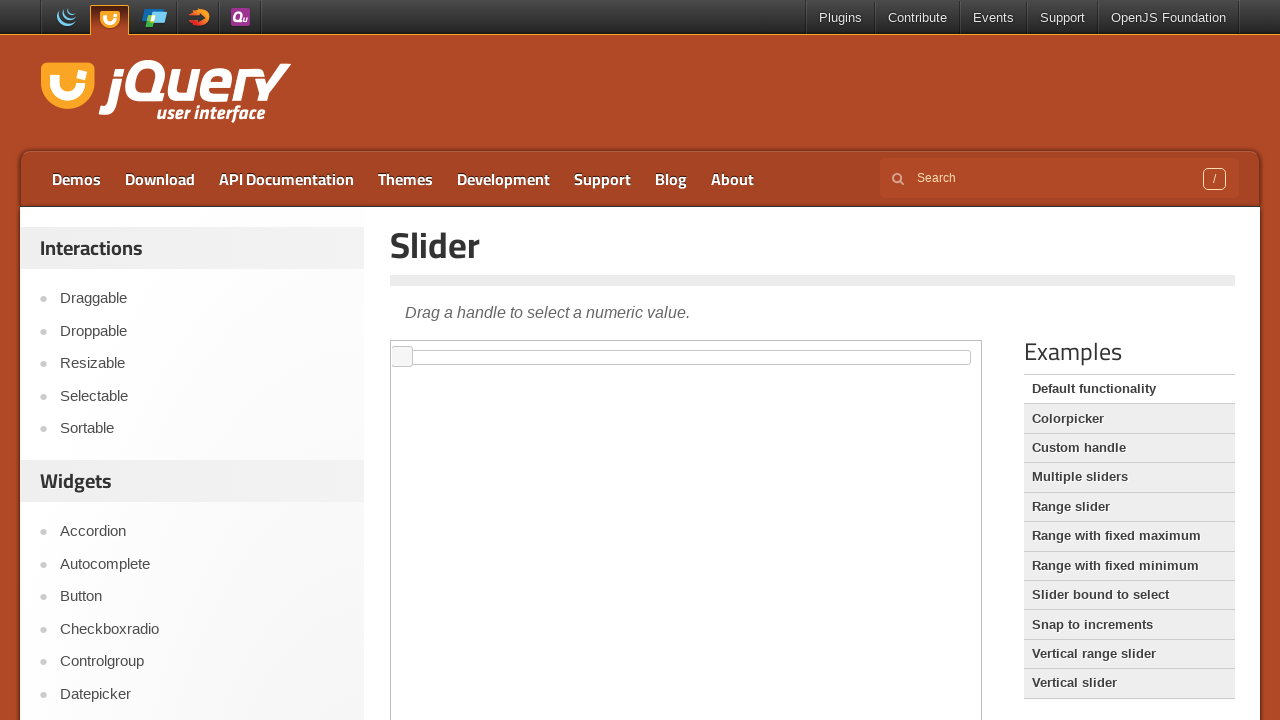

Located the iframe containing the slider
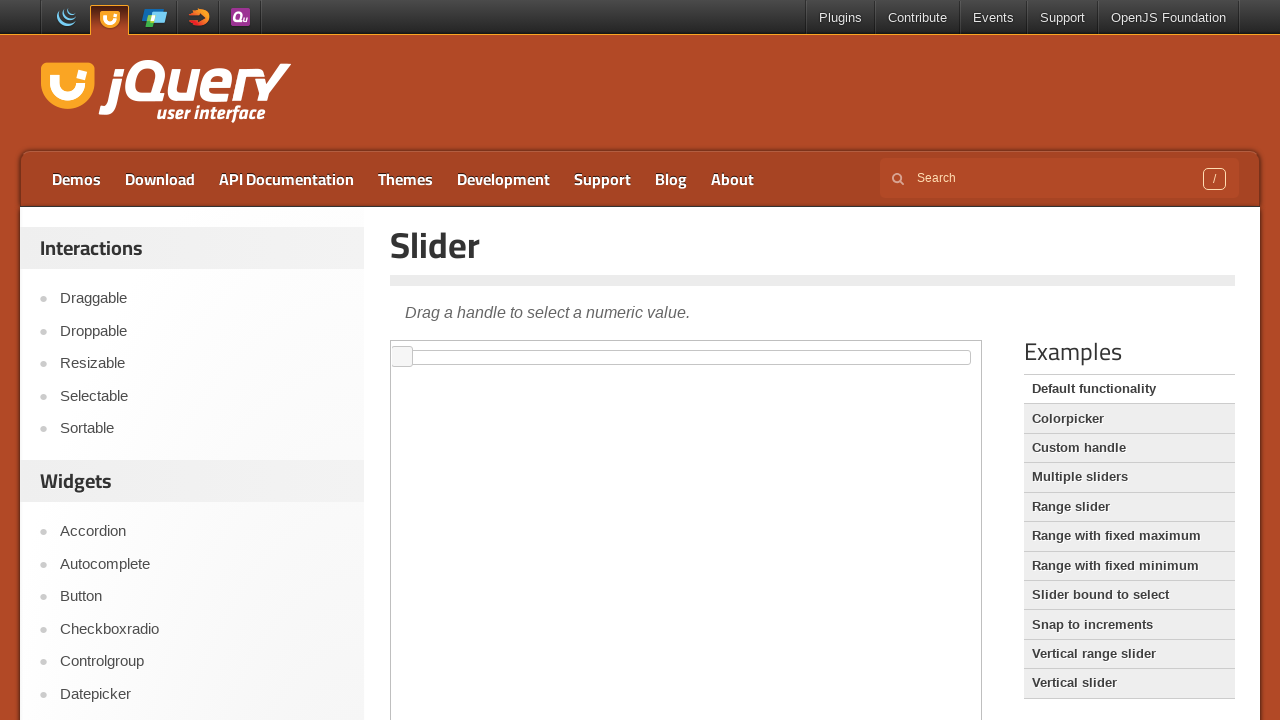

Located the jQuery UI slider handle element
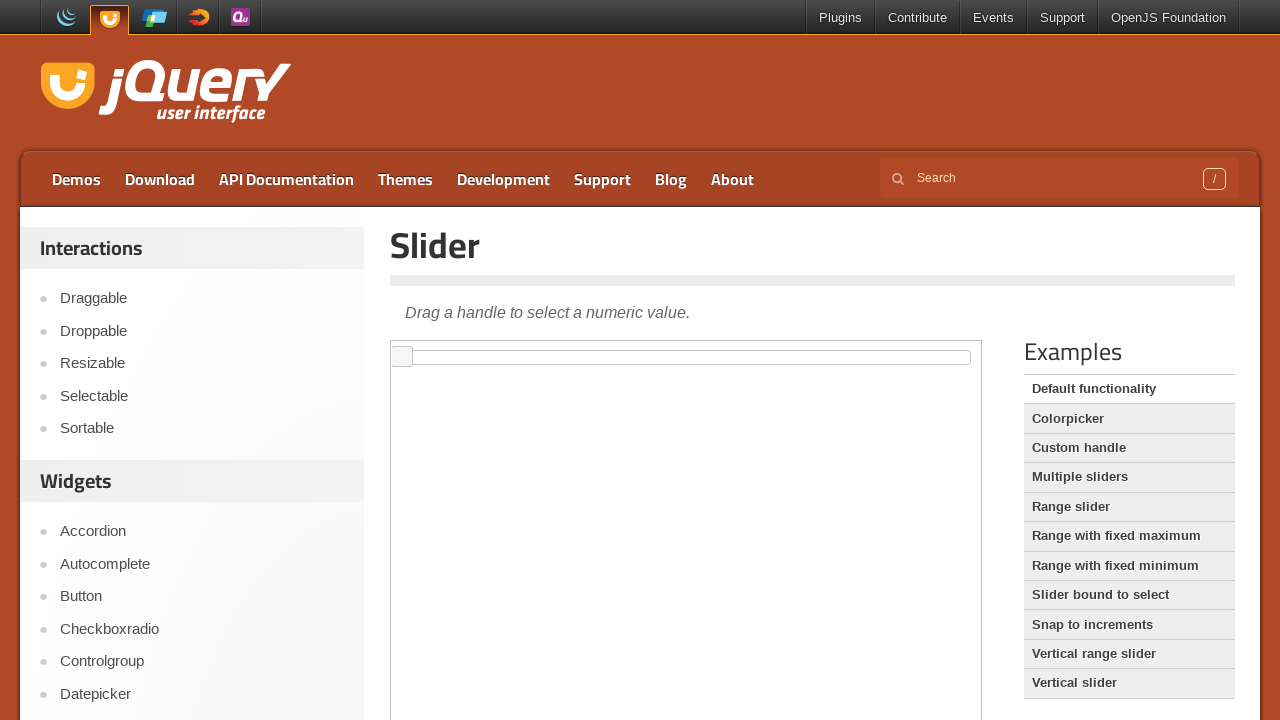

Dragged the slider handle 100 pixels to the right at (493, 347)
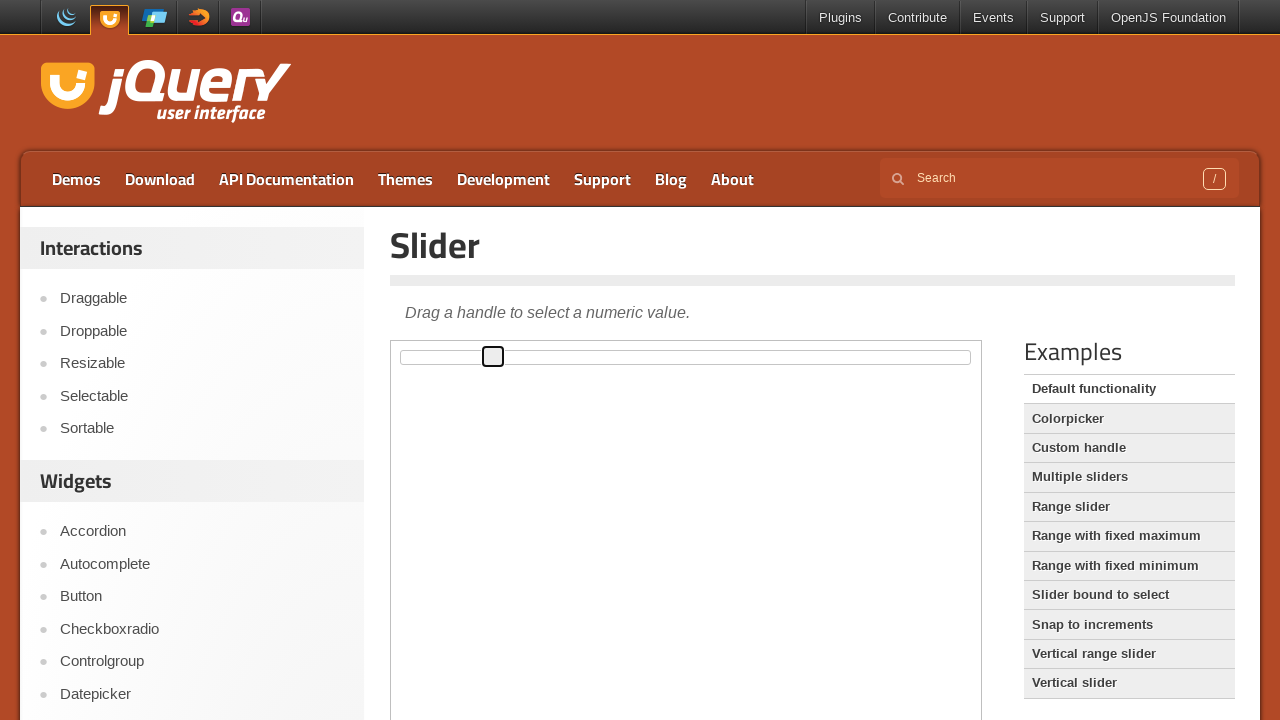

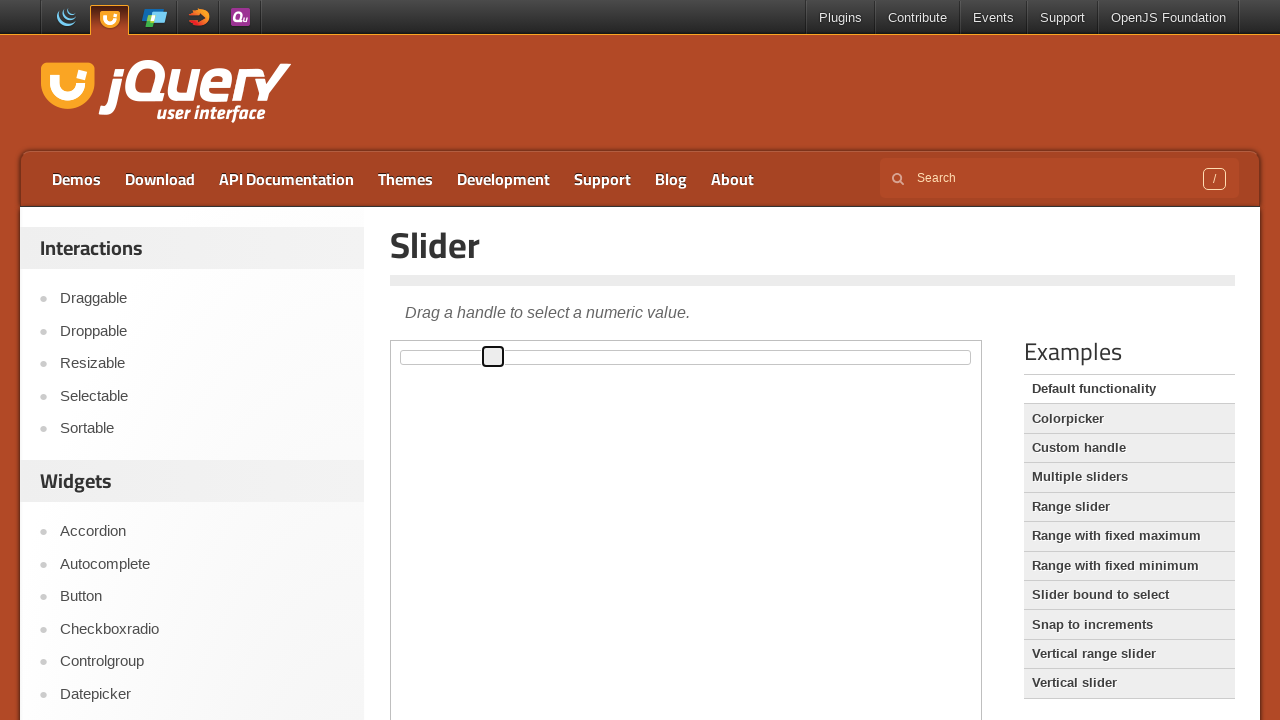